Navigates to the Cuisine (Kitchen) category page via header menu

Starting URL: https://shop.buy-club.net/

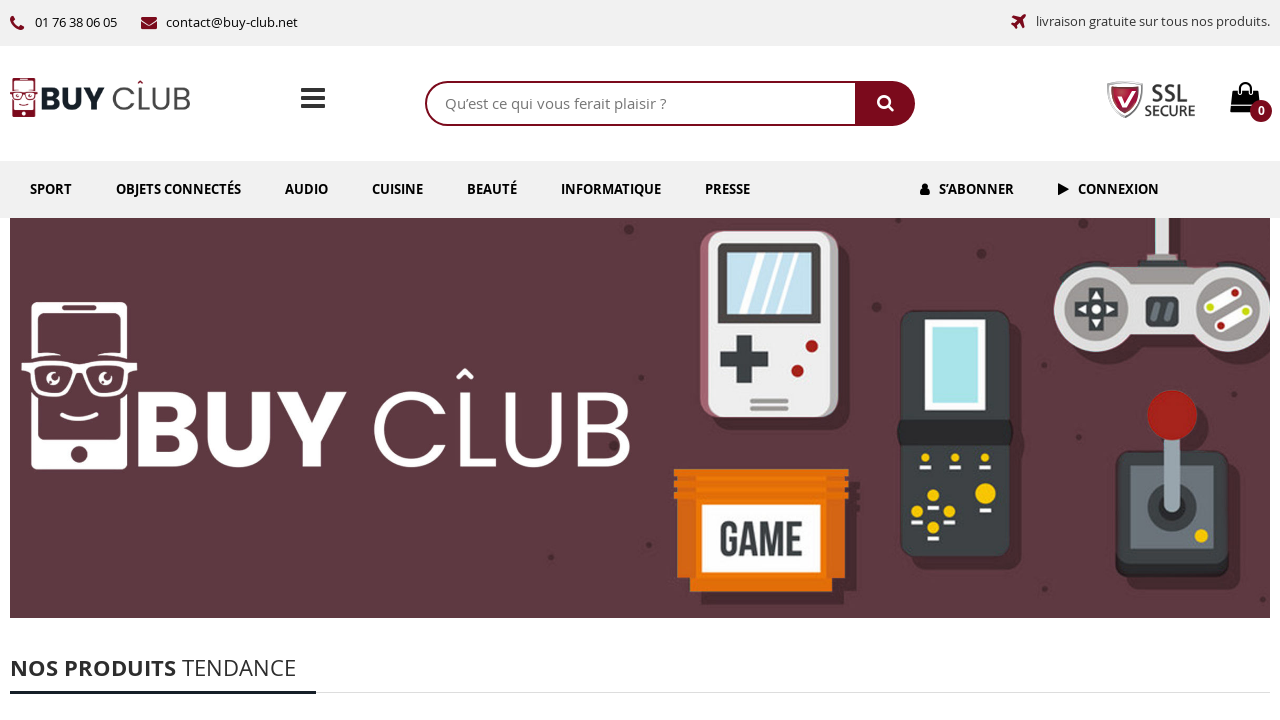

Clicked on Cuisine header menu link at (398, 189) on internal:role=link[name="Cuisine"s]
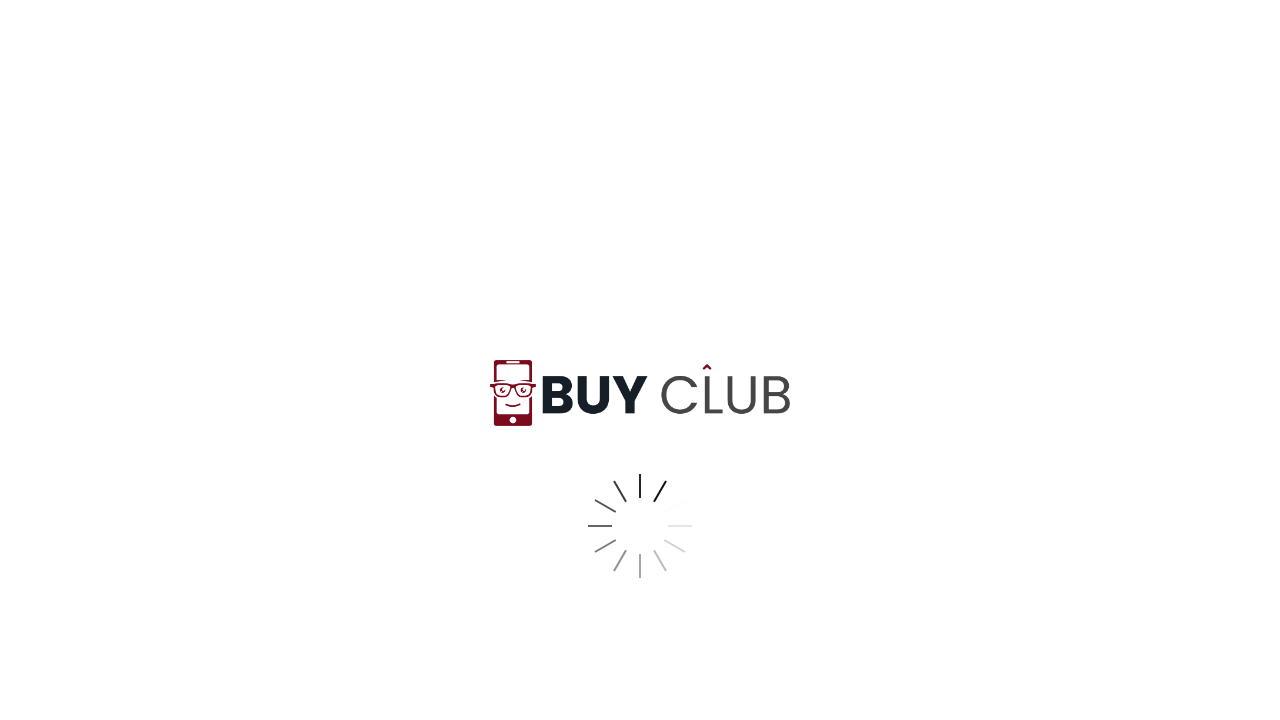

Navigated to Cuisine category page (https://shop.buy-club.net/cuisine/)
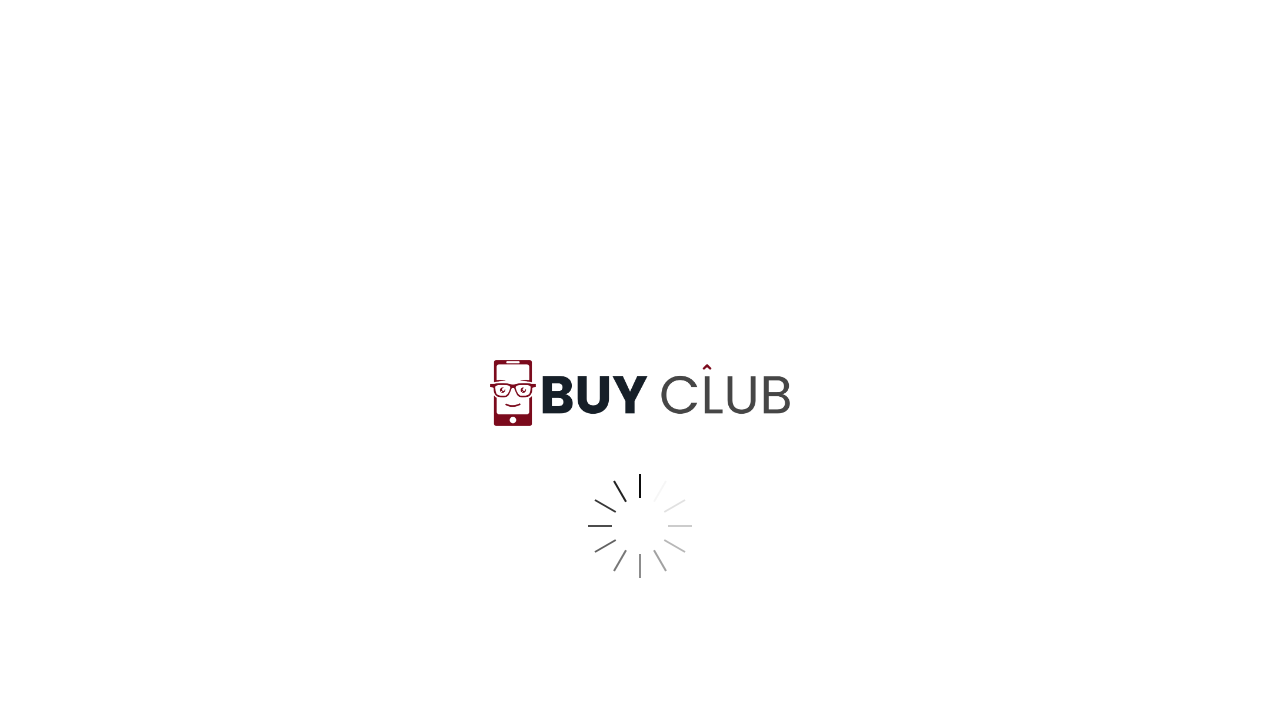

Scrolled to footer section
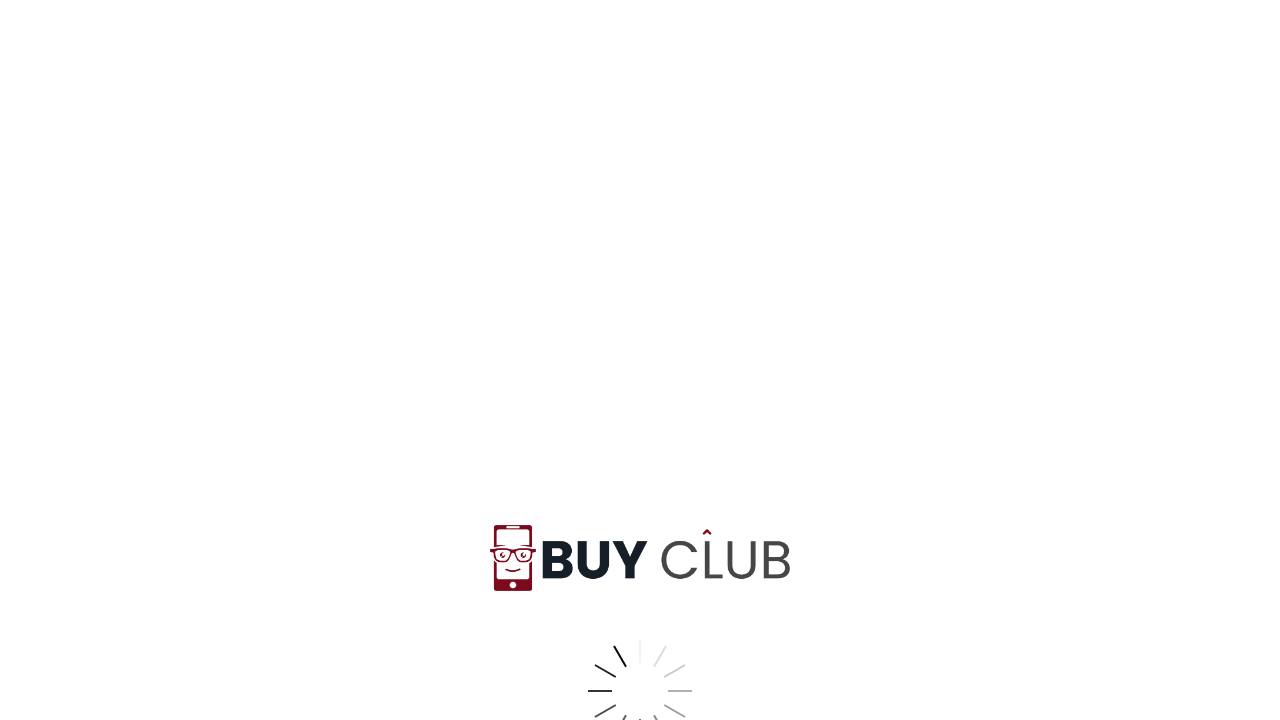

Waited 2000ms for footer animation to complete
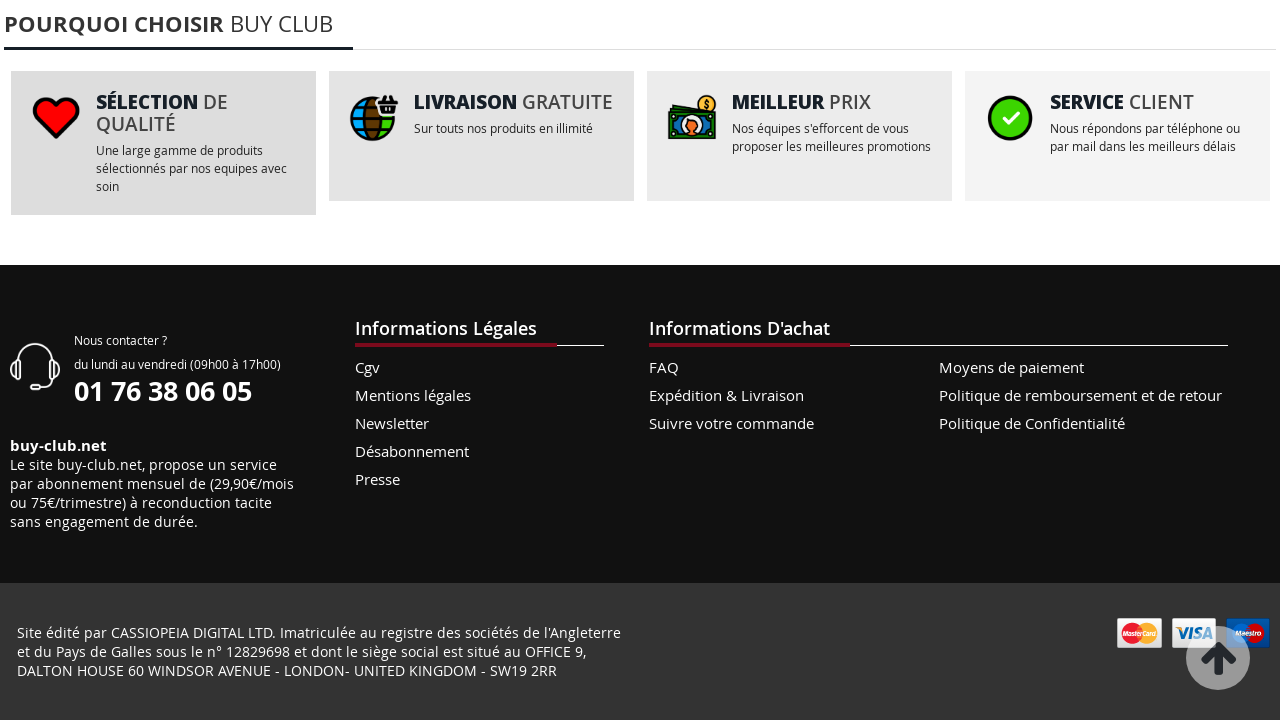

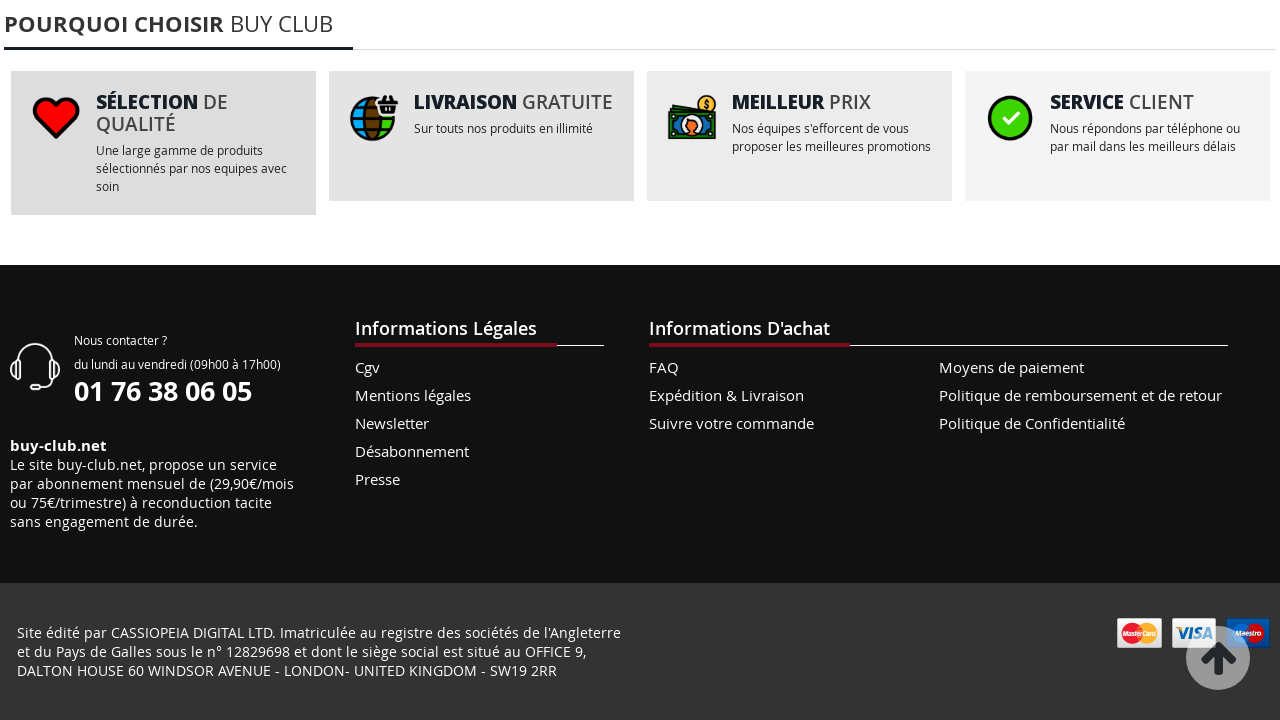